Clicks a button to show a popup dialog

Starting URL: https://thefreerangetester.github.io/sandbox-automation-testing/

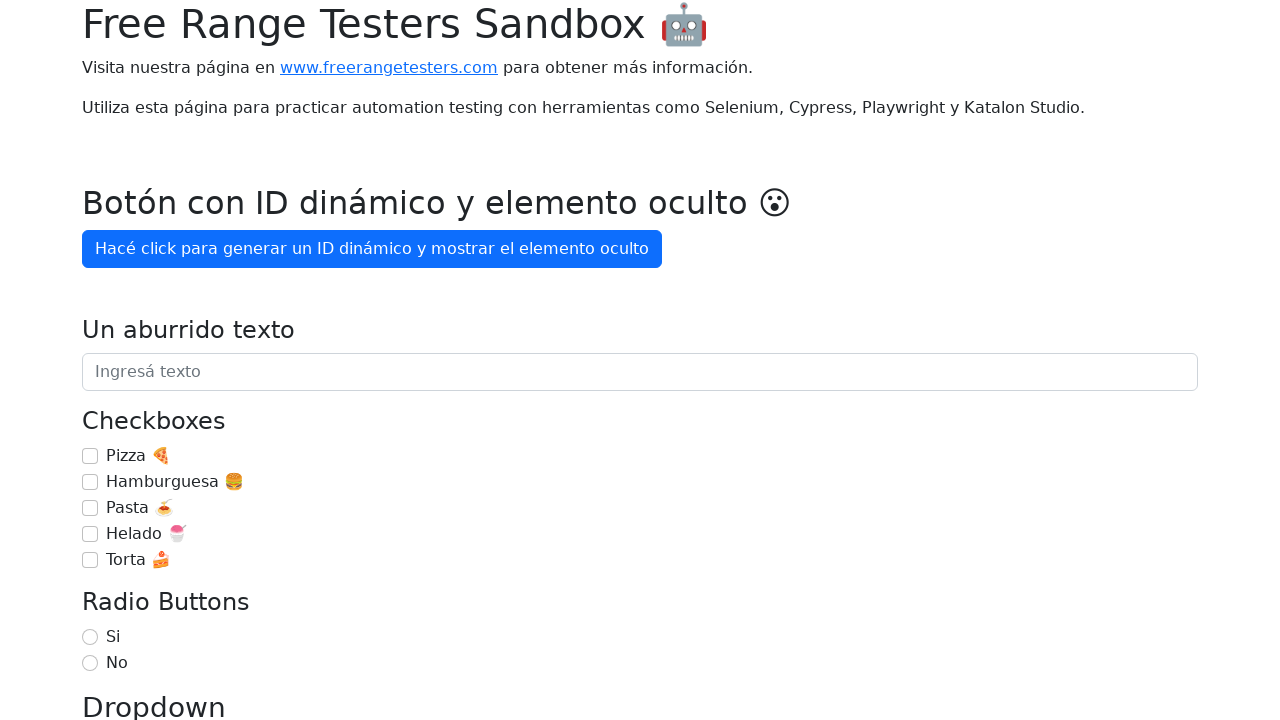

Clicked 'Mostrar popup' button to display the popup dialog at (154, 361) on internal:role=button[name="Mostrar popup"i]
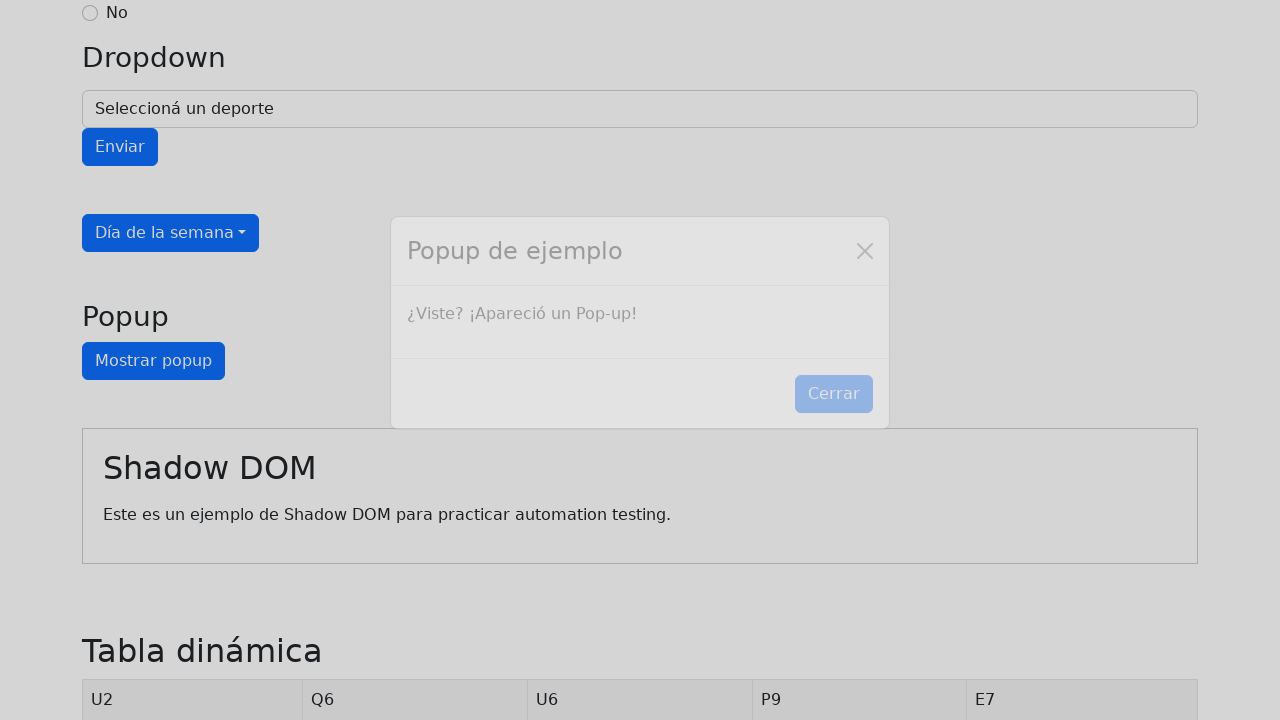

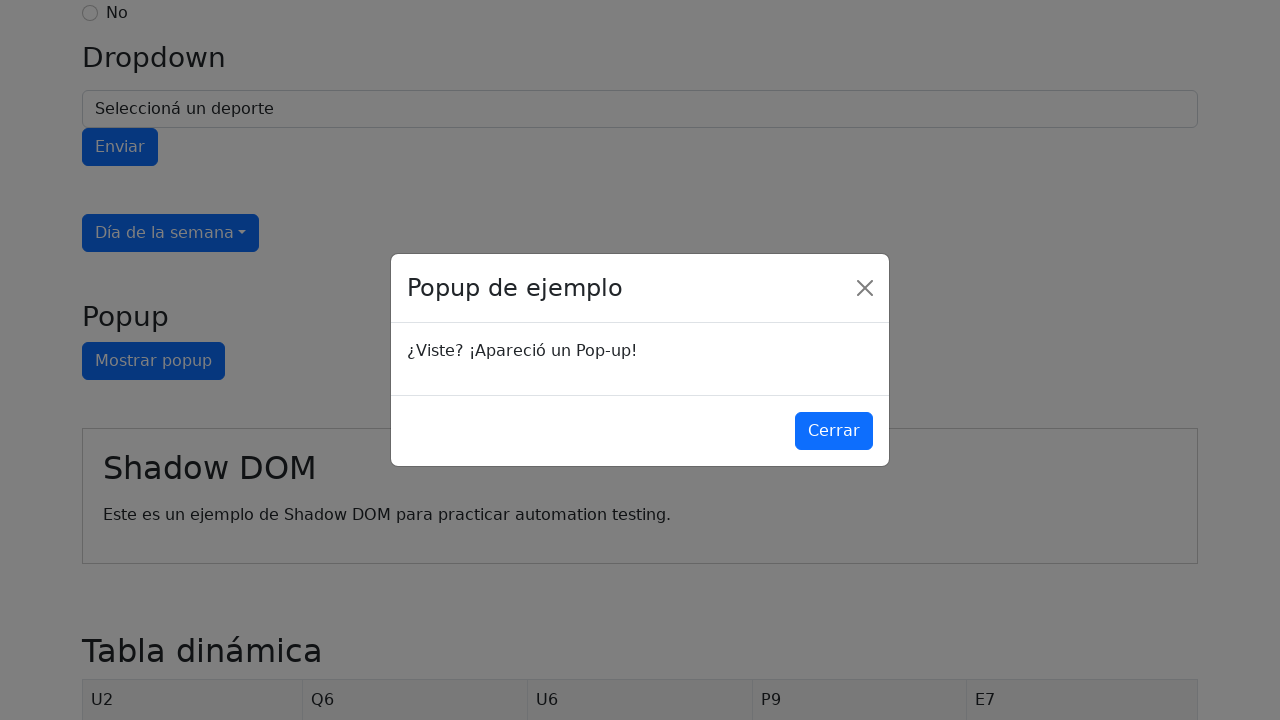